Tests basic browser window management by navigating to a website, retrieving page information (title and URL), then maximizing and minimizing the browser window.

Starting URL: https://vctcpune.com/

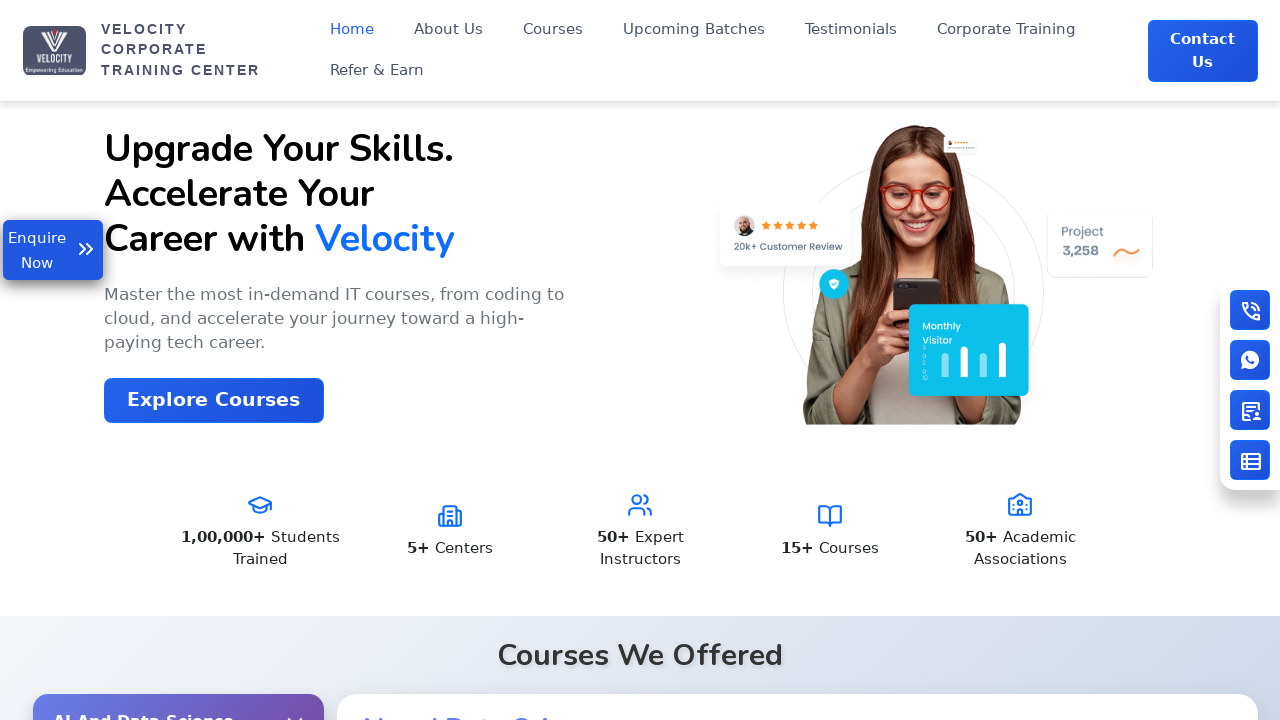

Retrieved page title
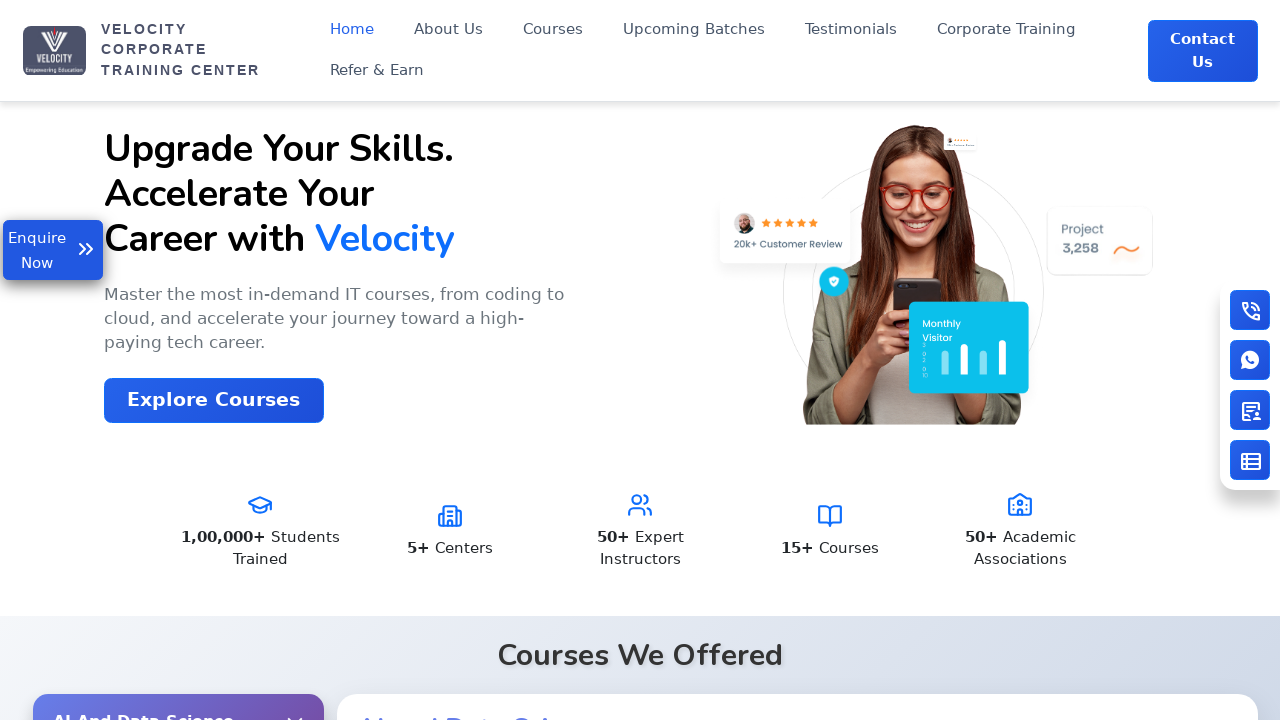

Retrieved current page URL
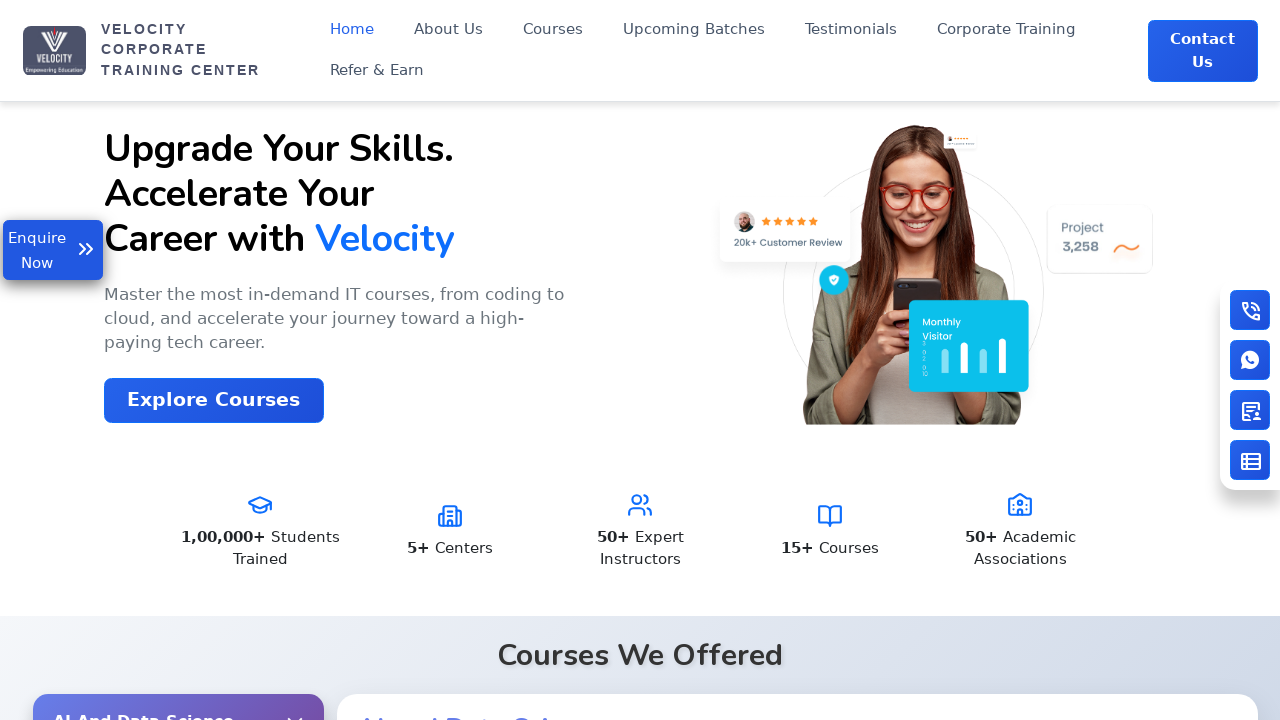

Maximized browser window to 1920x1080
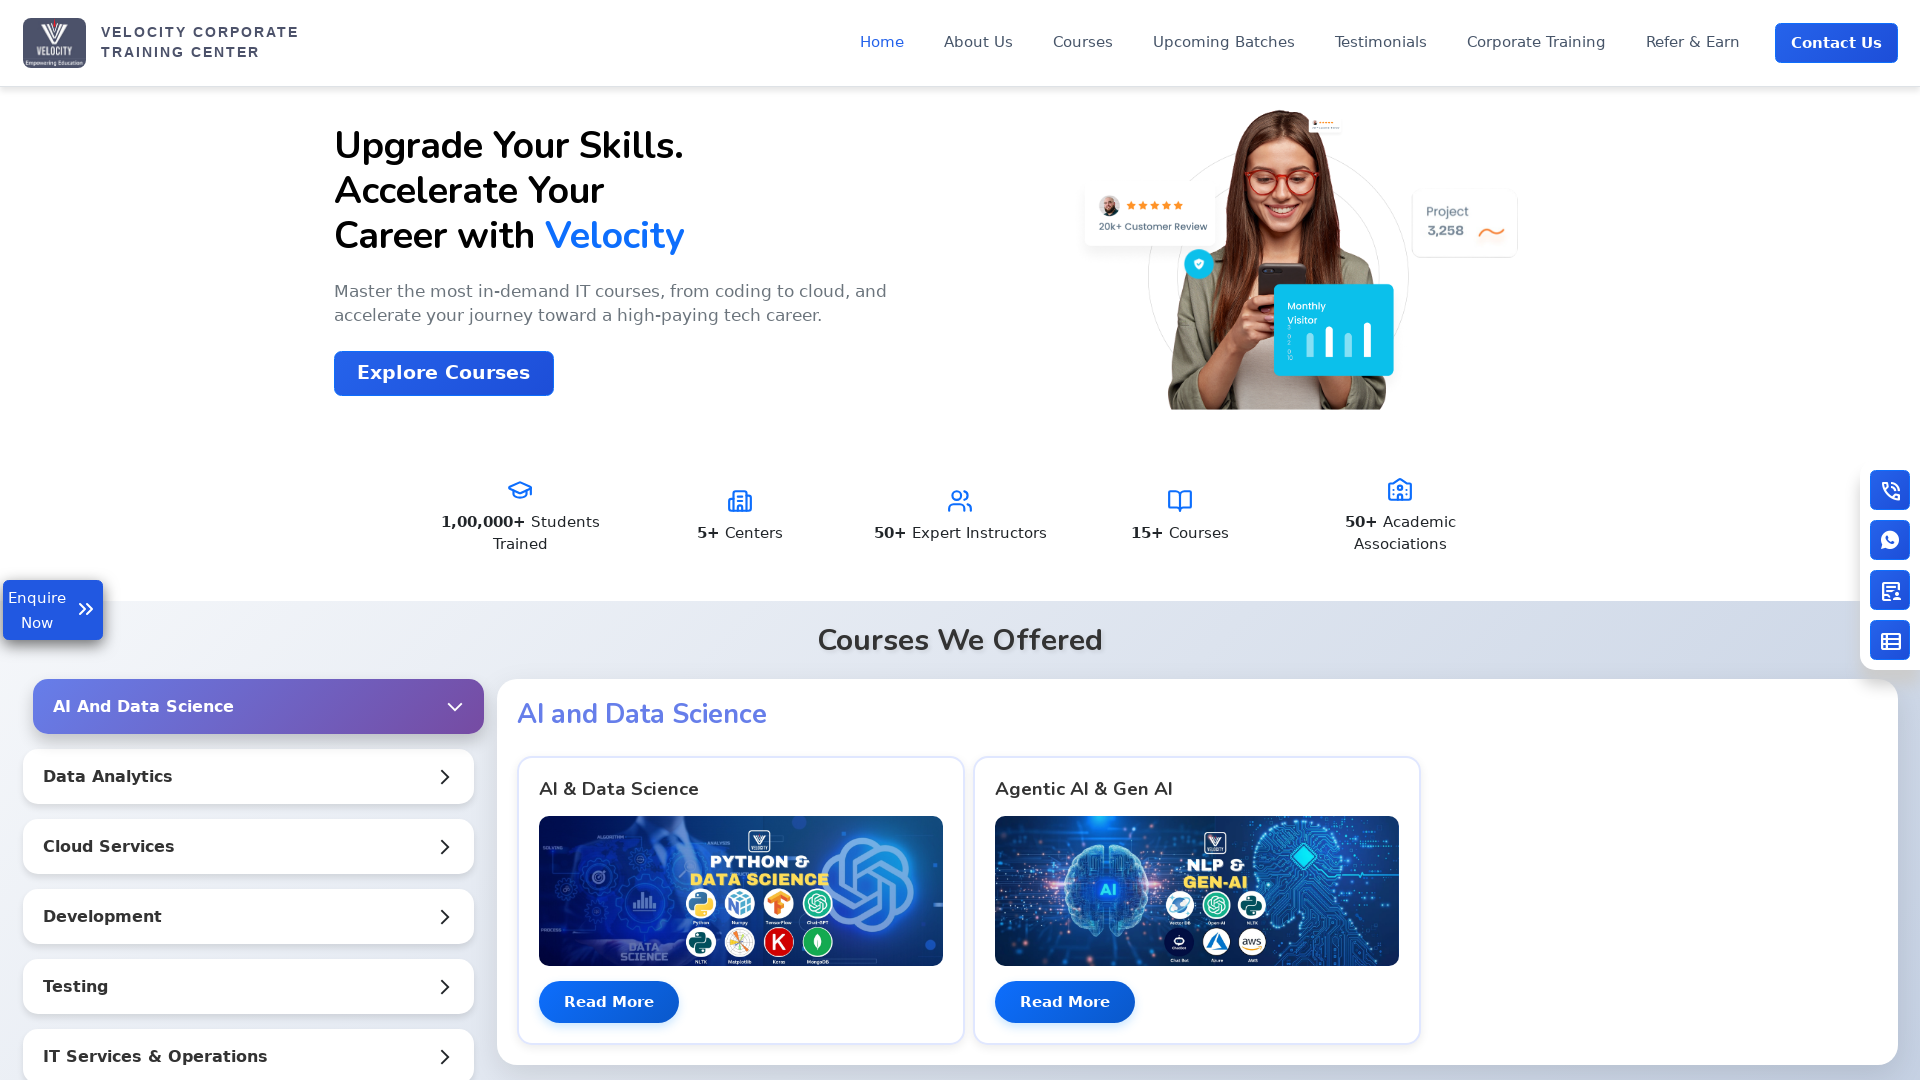

Minimized browser window to 800x600
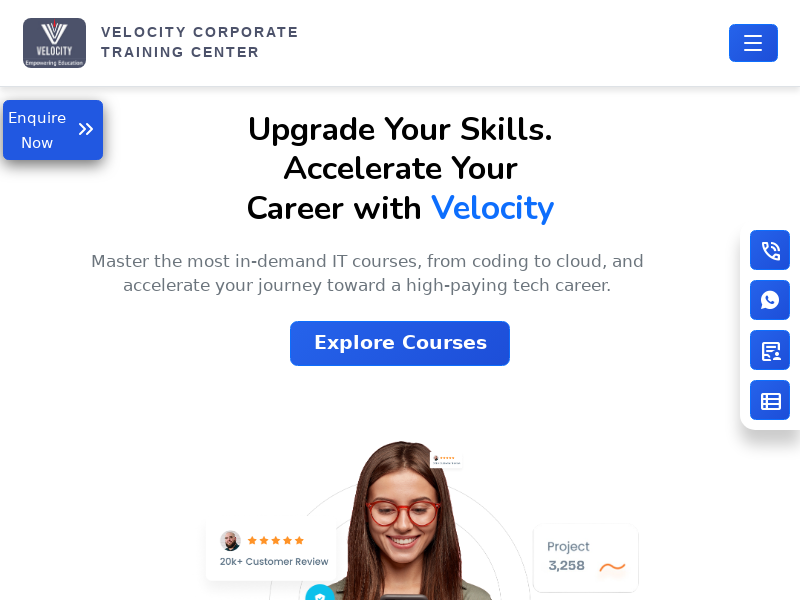

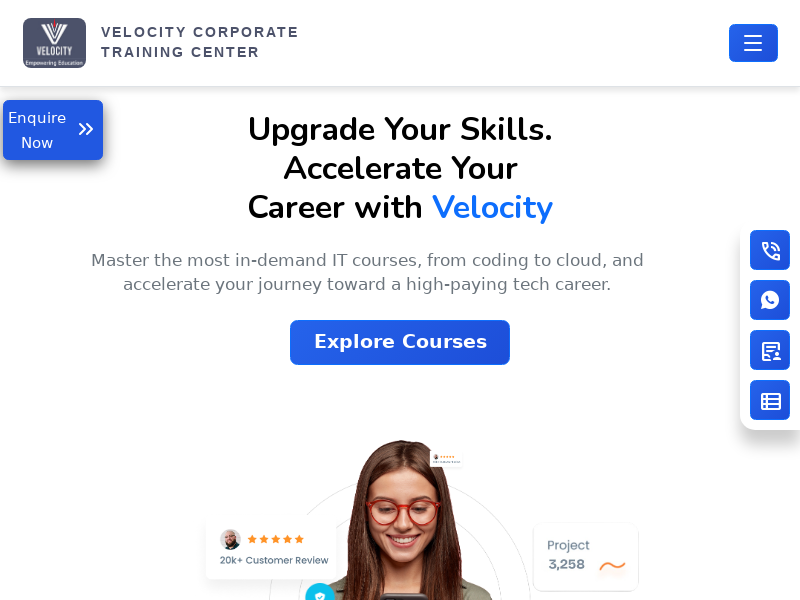